Navigates to the Reebok India homepage and verifies that the page loads successfully by checking the current URL matches the expected URL.

Starting URL: https://reebok.abfrl.in/

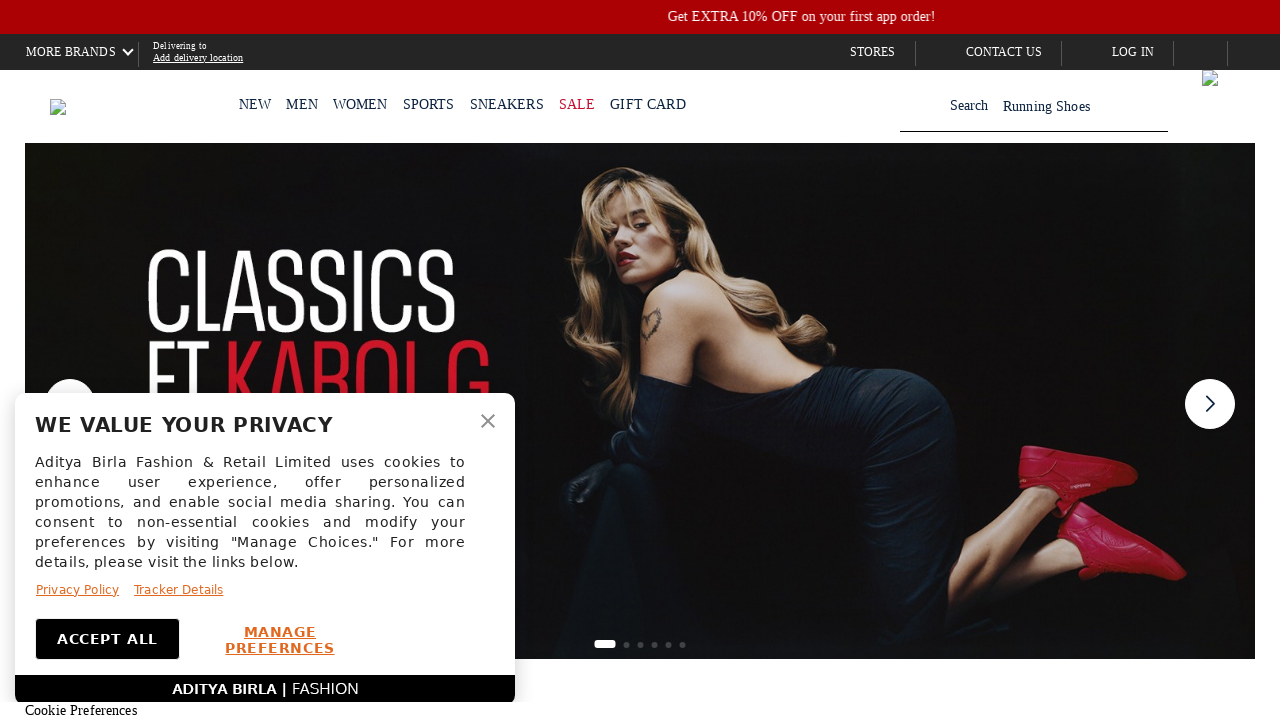

Waited for page to load completely (domcontentloaded)
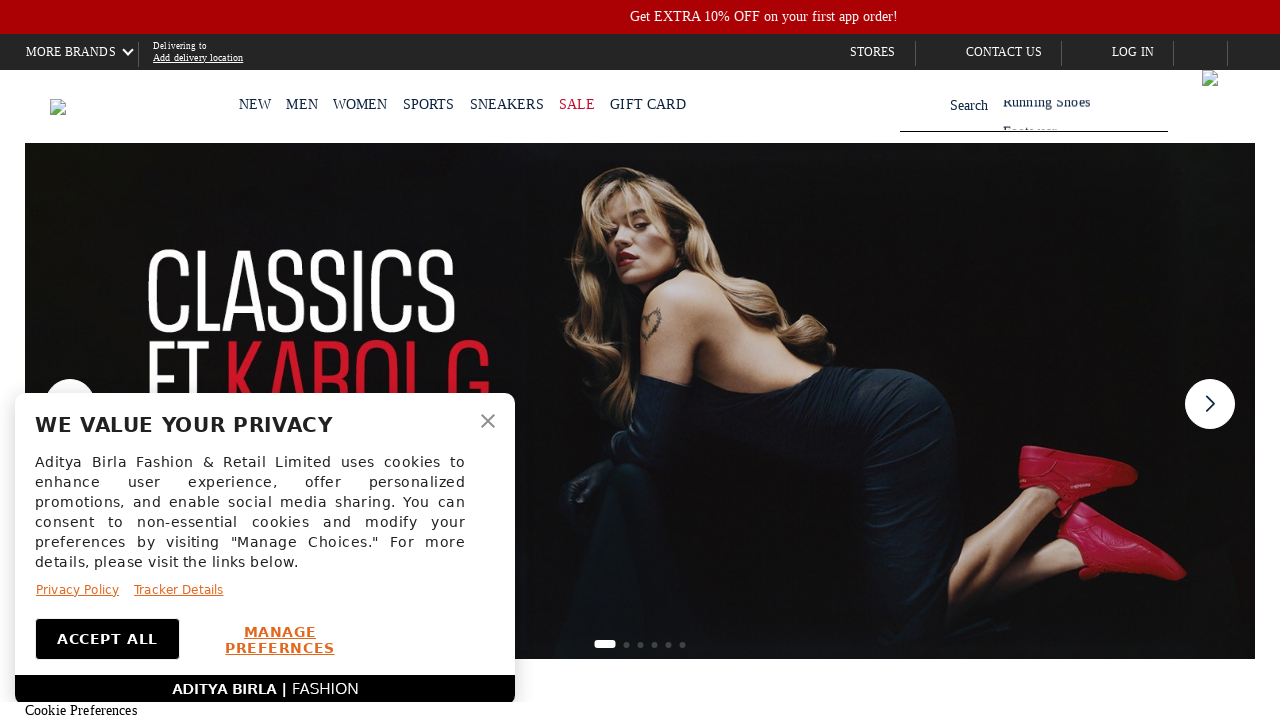

Retrieved current page URL
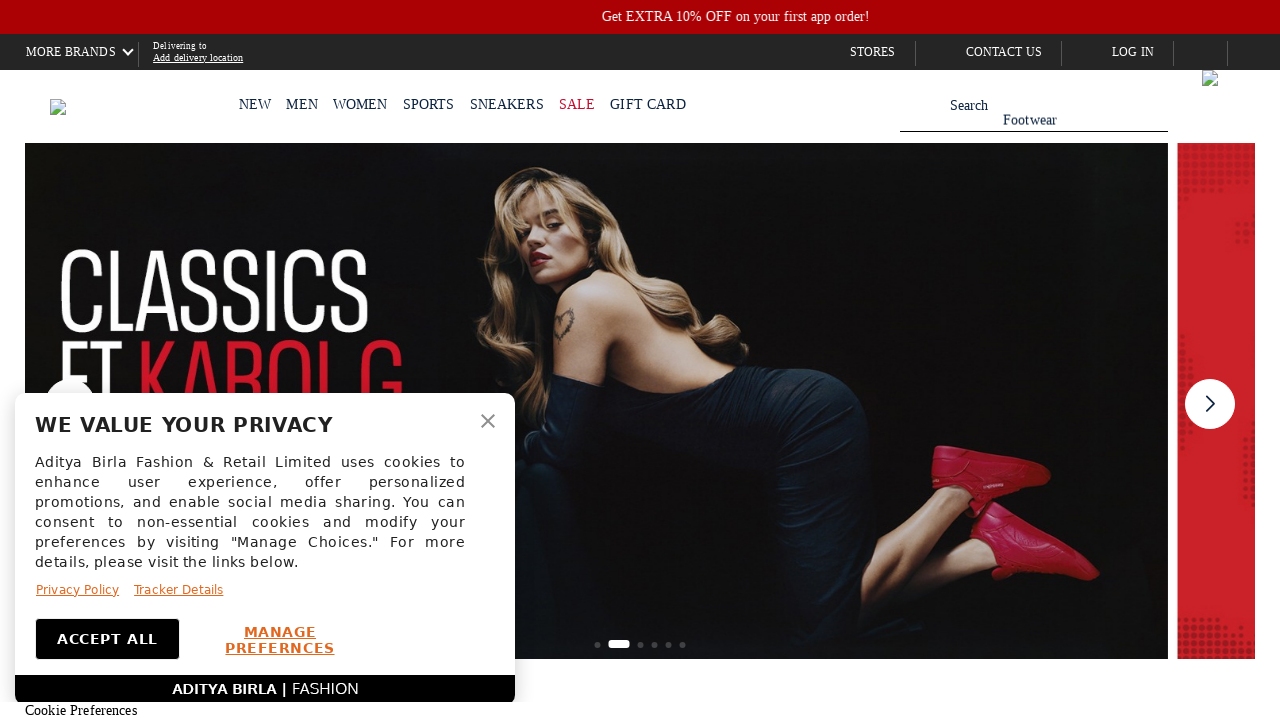

Set expected URL to https://reebok.abfrl.in/
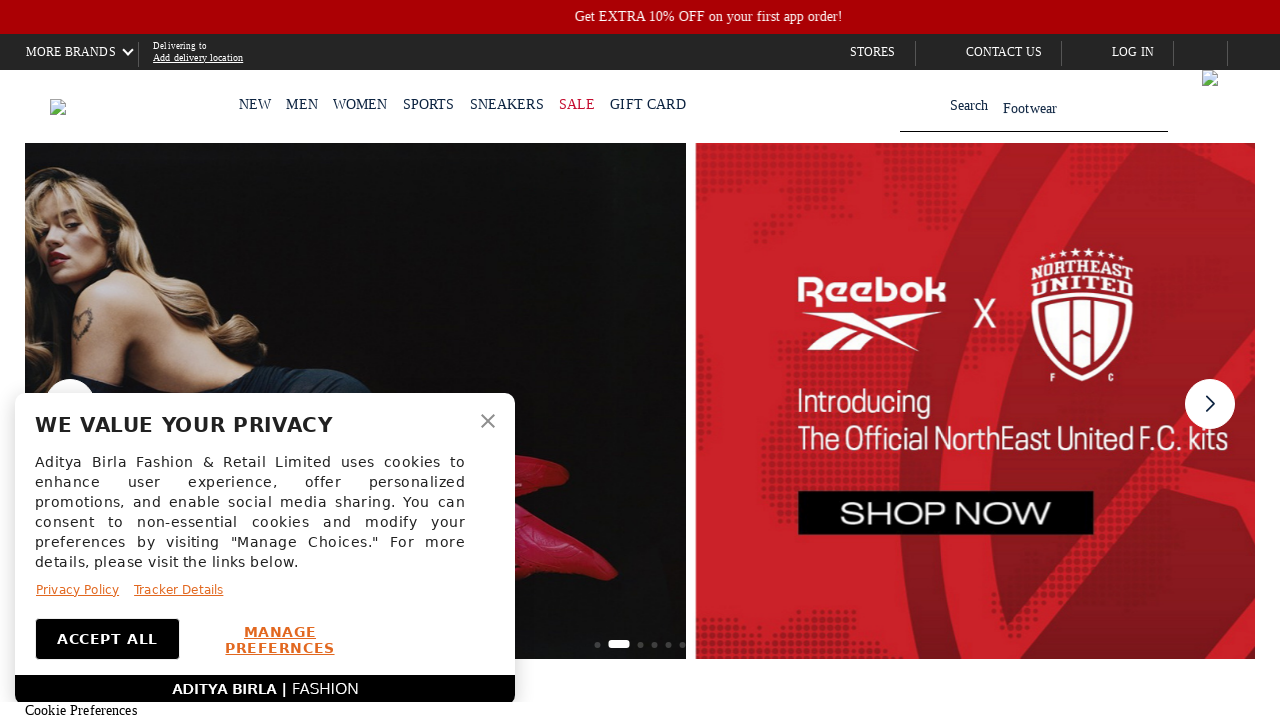

Verified current URL matches expected URL - Reebok India homepage loaded successfully
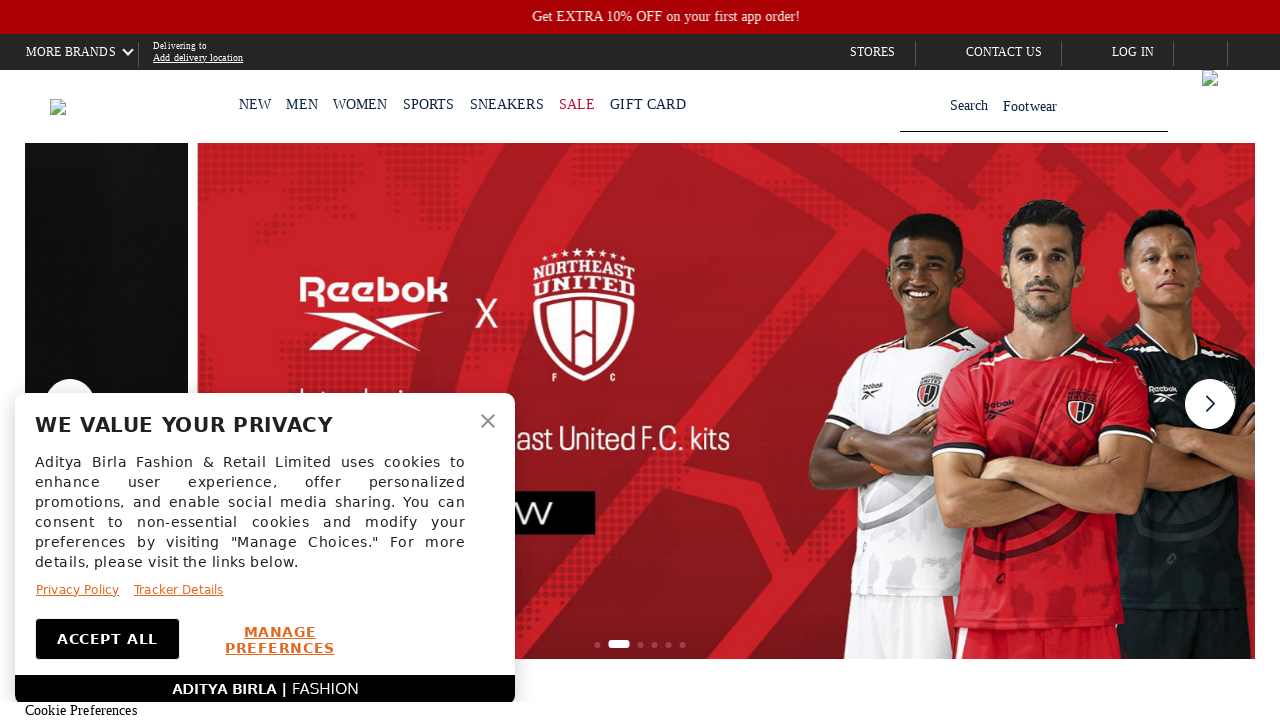

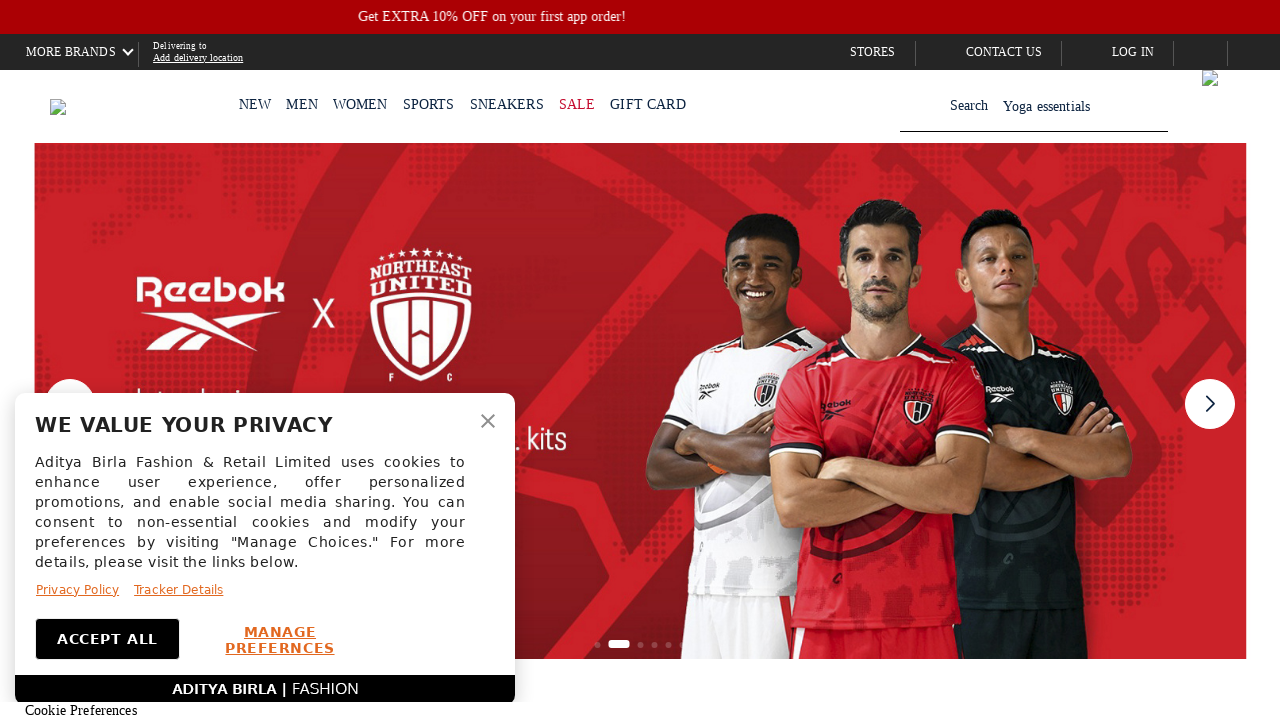